Tests that edits are cancelled when pressing Escape key

Starting URL: https://demo.playwright.dev/todomvc

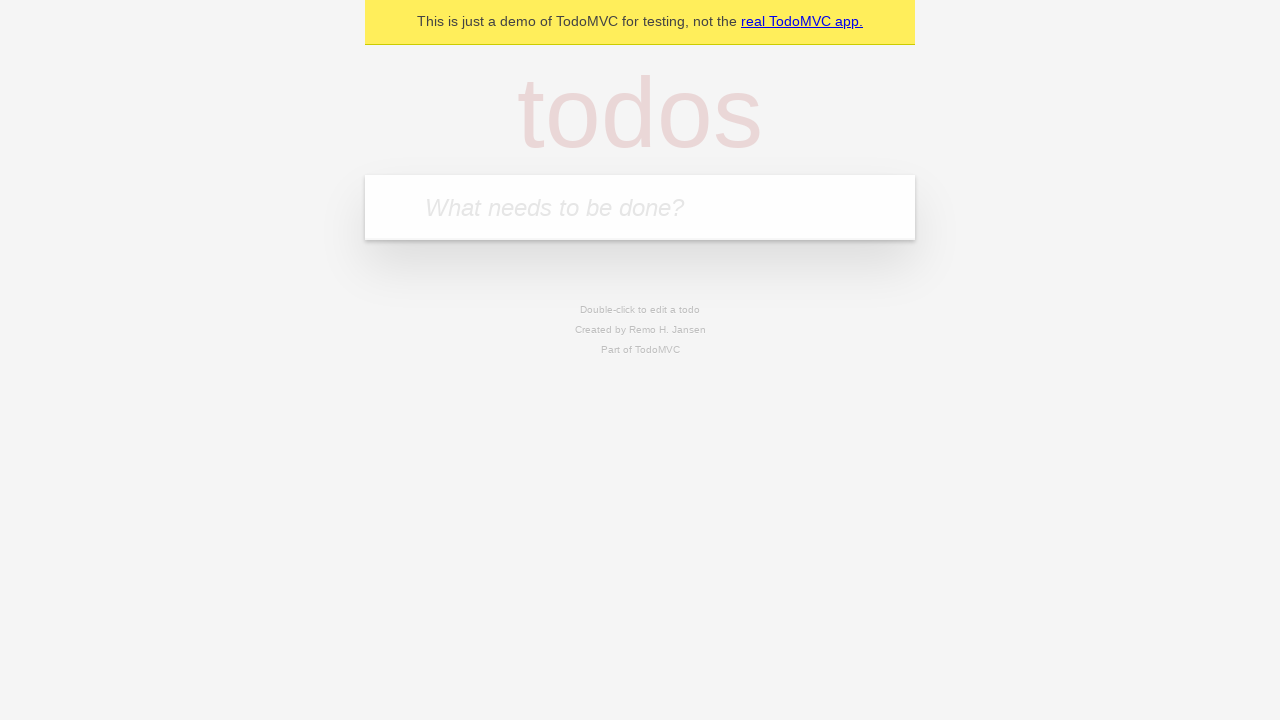

Filled new todo field with 'buy some cheese' on .new-todo
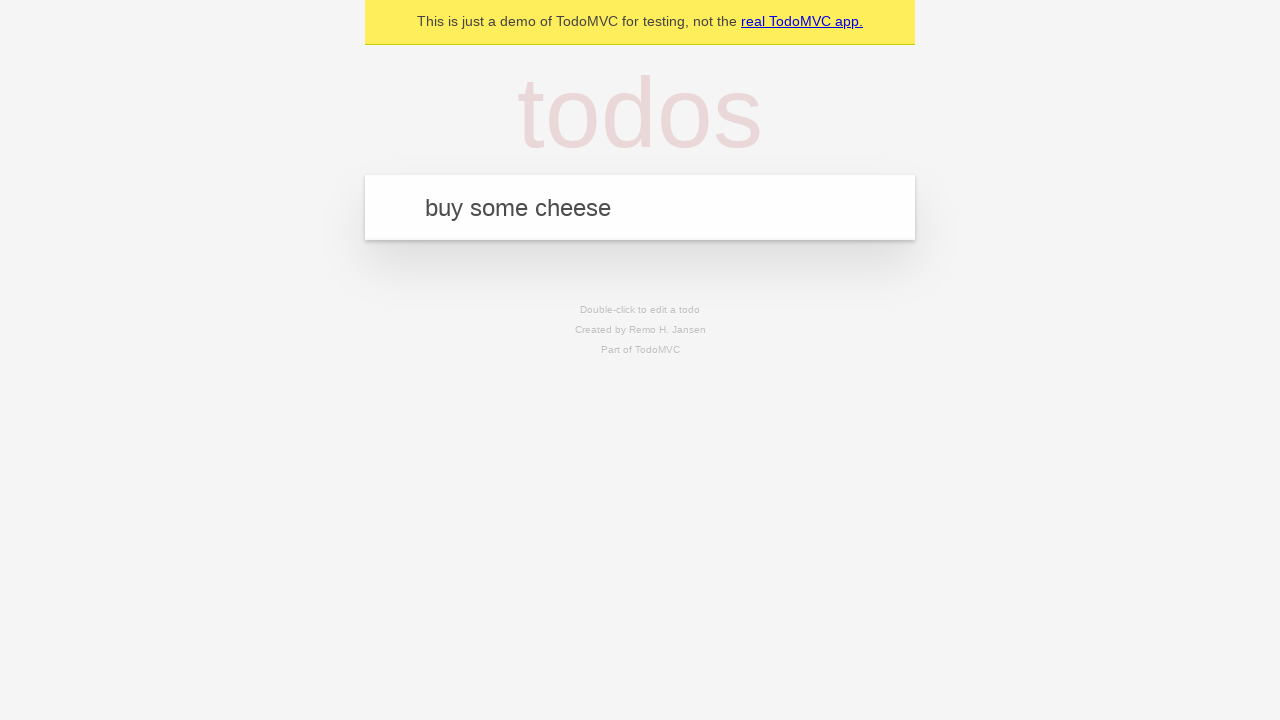

Pressed Enter to create first todo on .new-todo
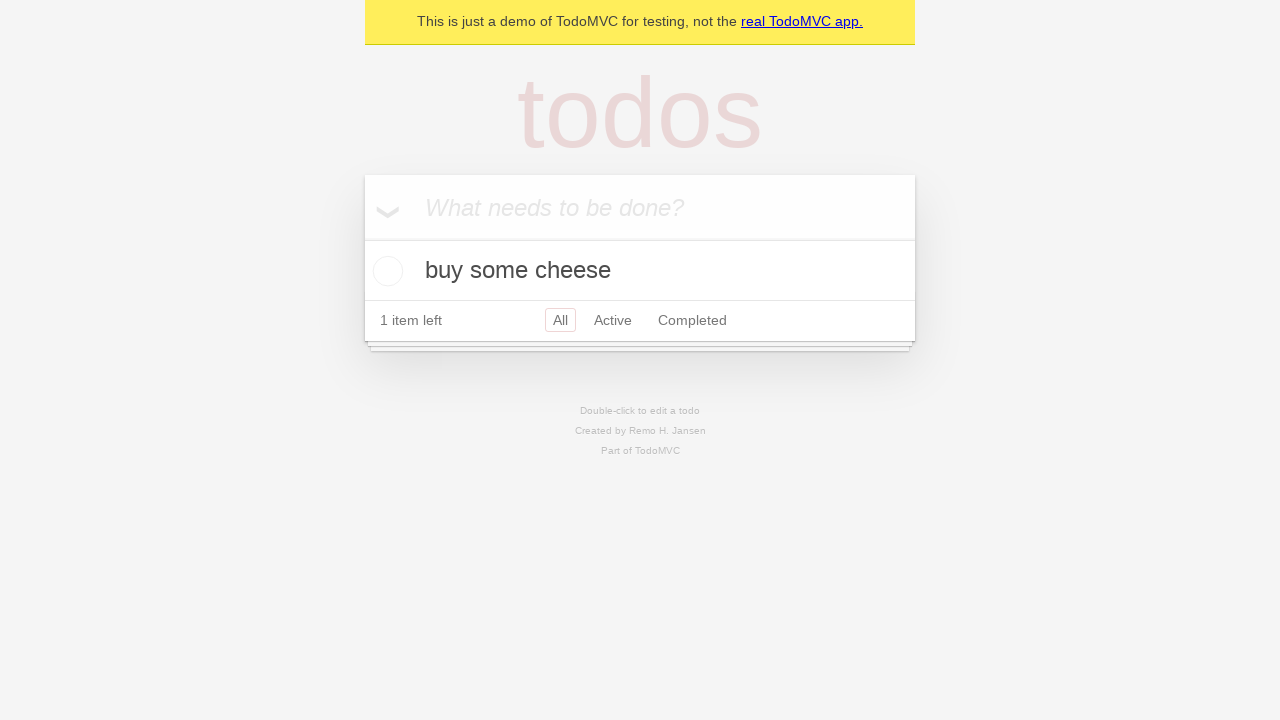

Filled new todo field with 'feed the cat' on .new-todo
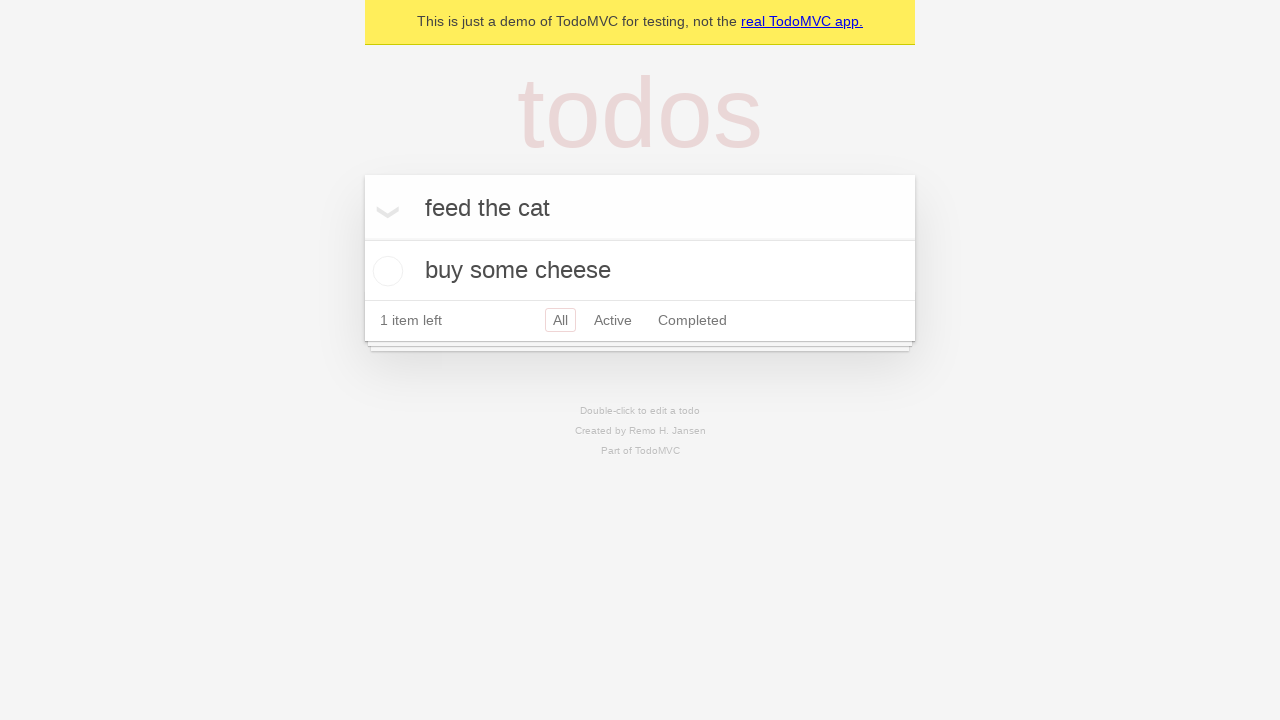

Pressed Enter to create second todo on .new-todo
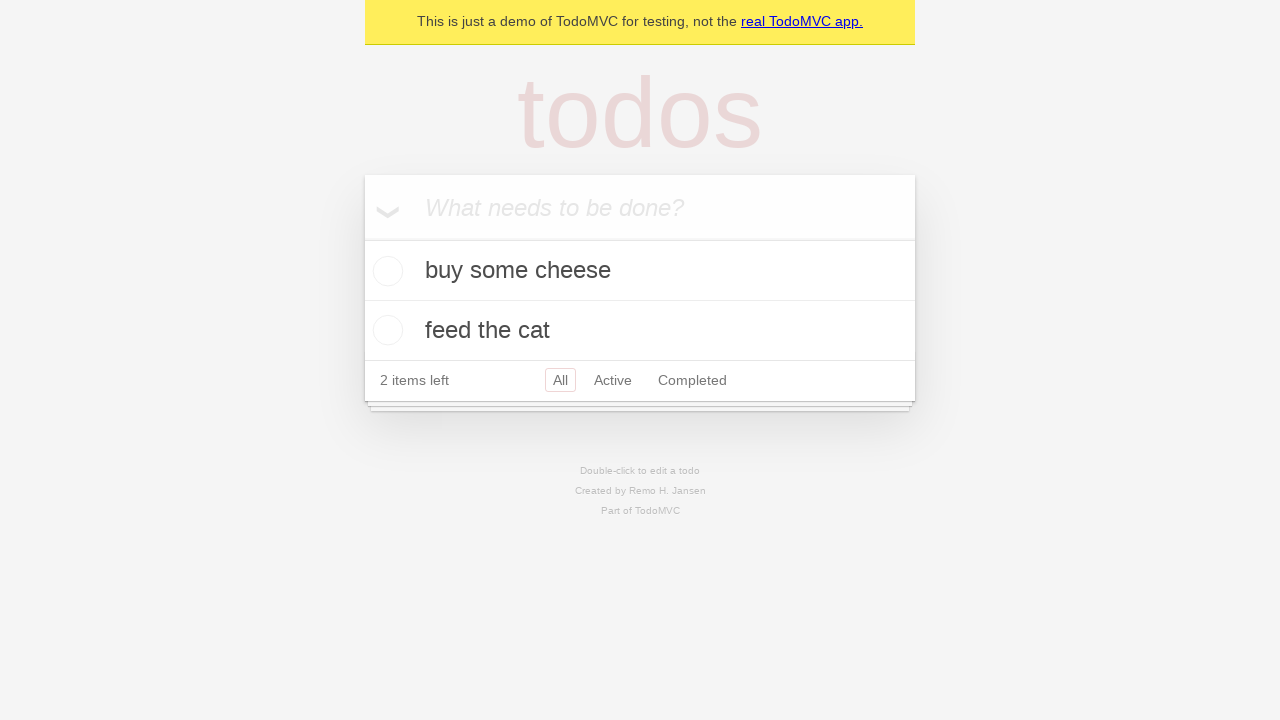

Filled new todo field with 'book a doctors appointment' on .new-todo
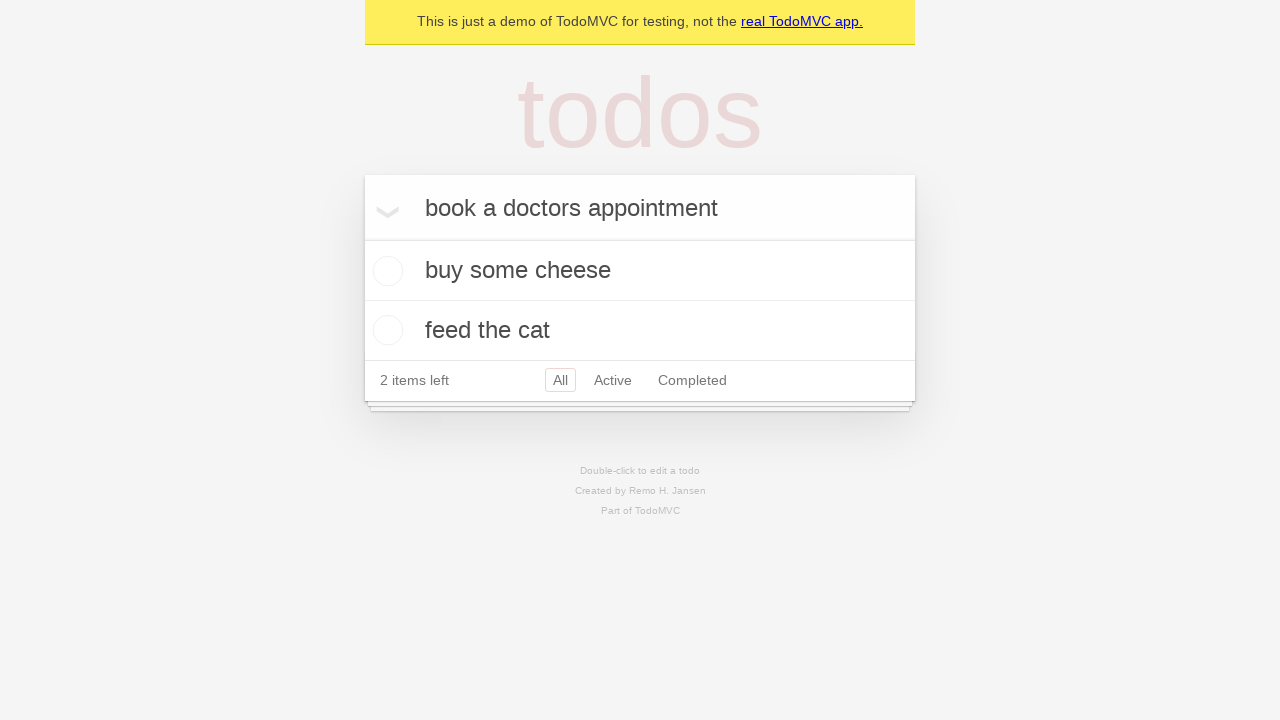

Pressed Enter to create third todo on .new-todo
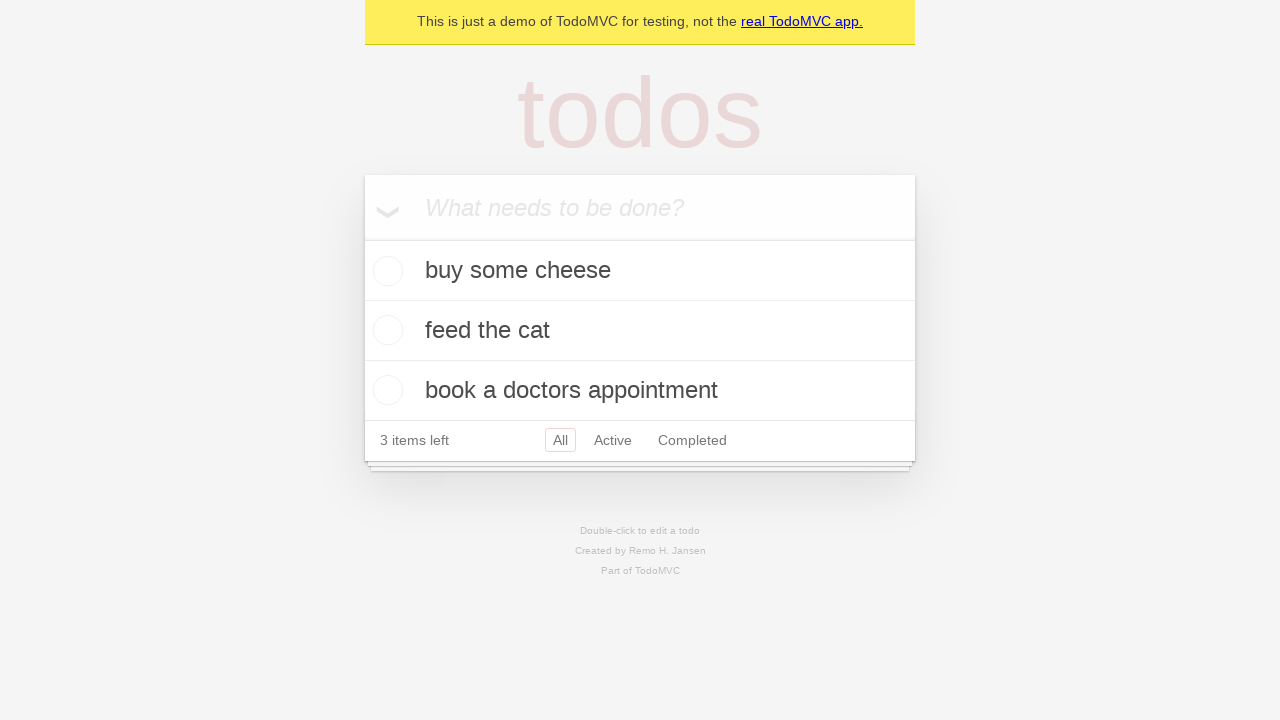

Double-clicked second todo to enter edit mode at (640, 331) on .todo-list li >> nth=1
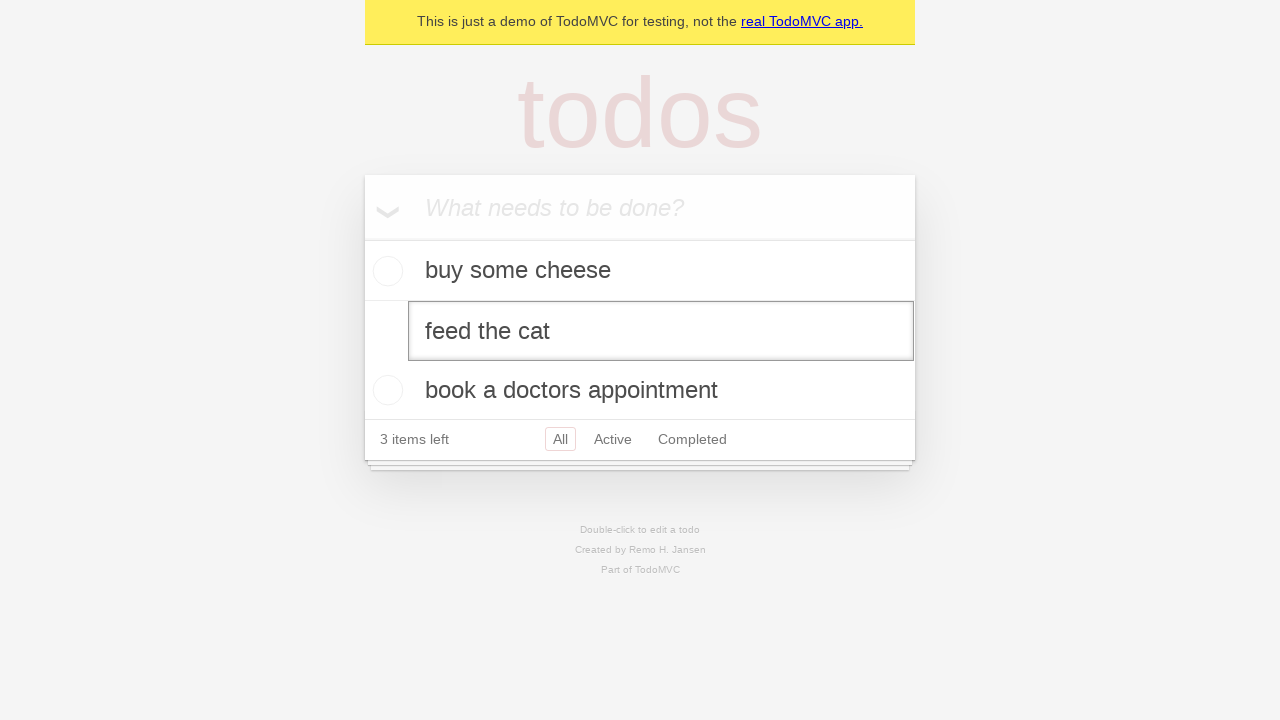

Pressed Escape to cancel edit on second todo on .todo-list li >> nth=1 >> .edit
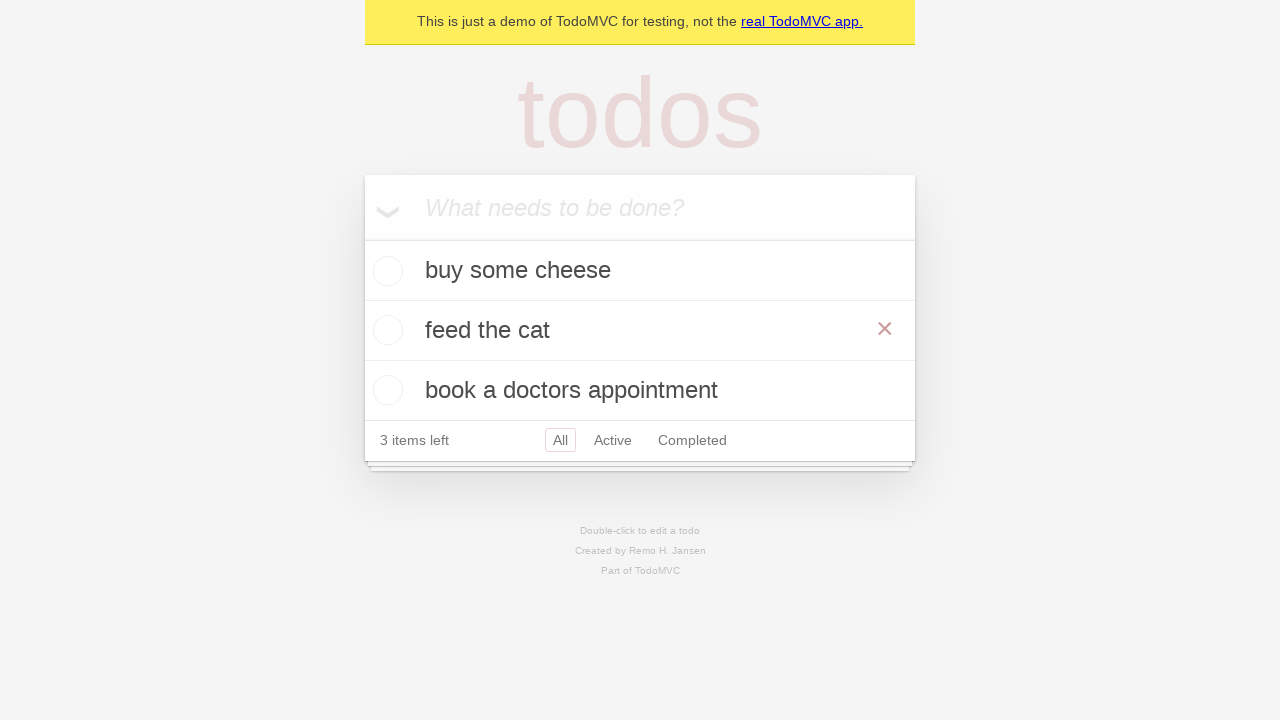

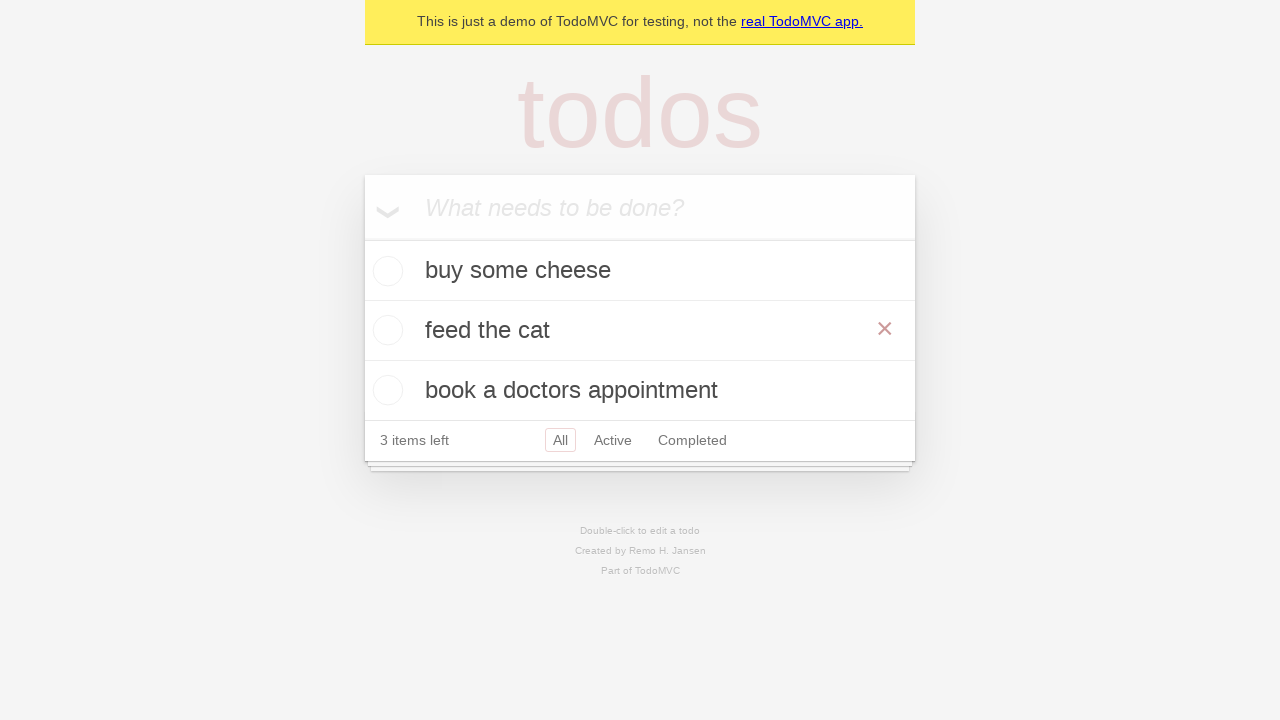